Navigates to livescore.com and then to the football Champions League section to view live scores

Starting URL: http://www.livescore.com/

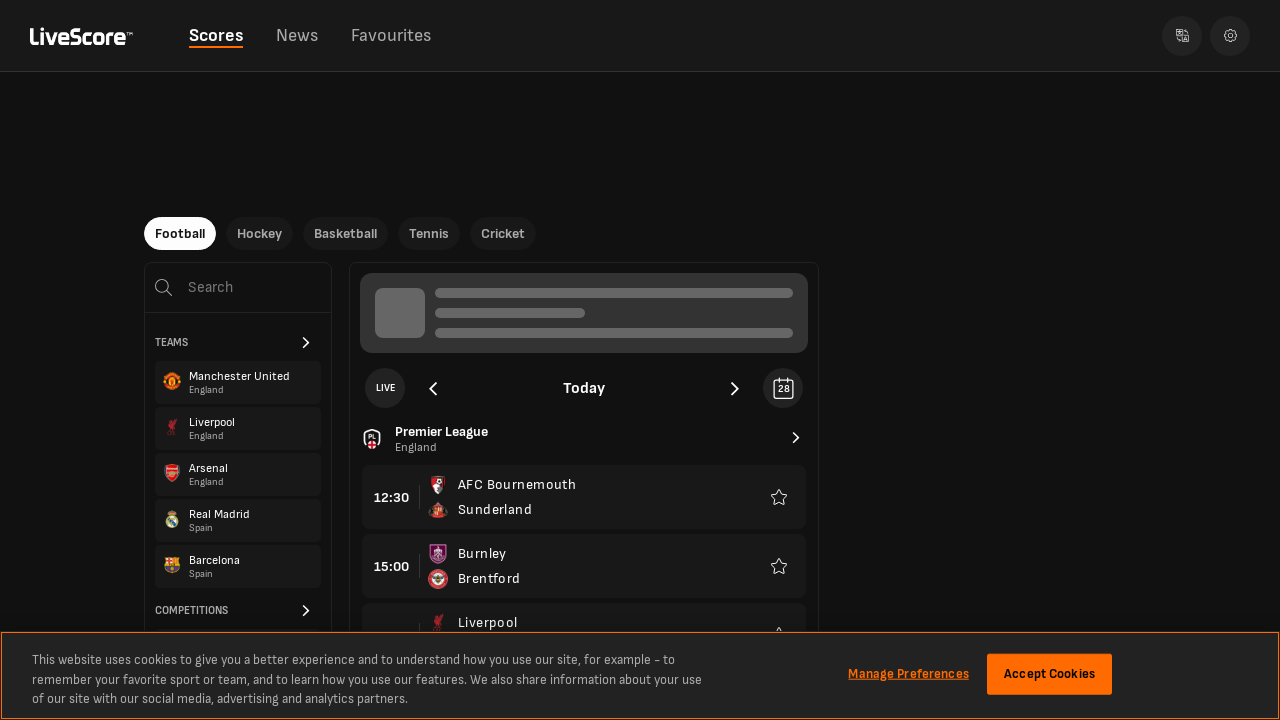

Initial page load completed (domcontentloaded)
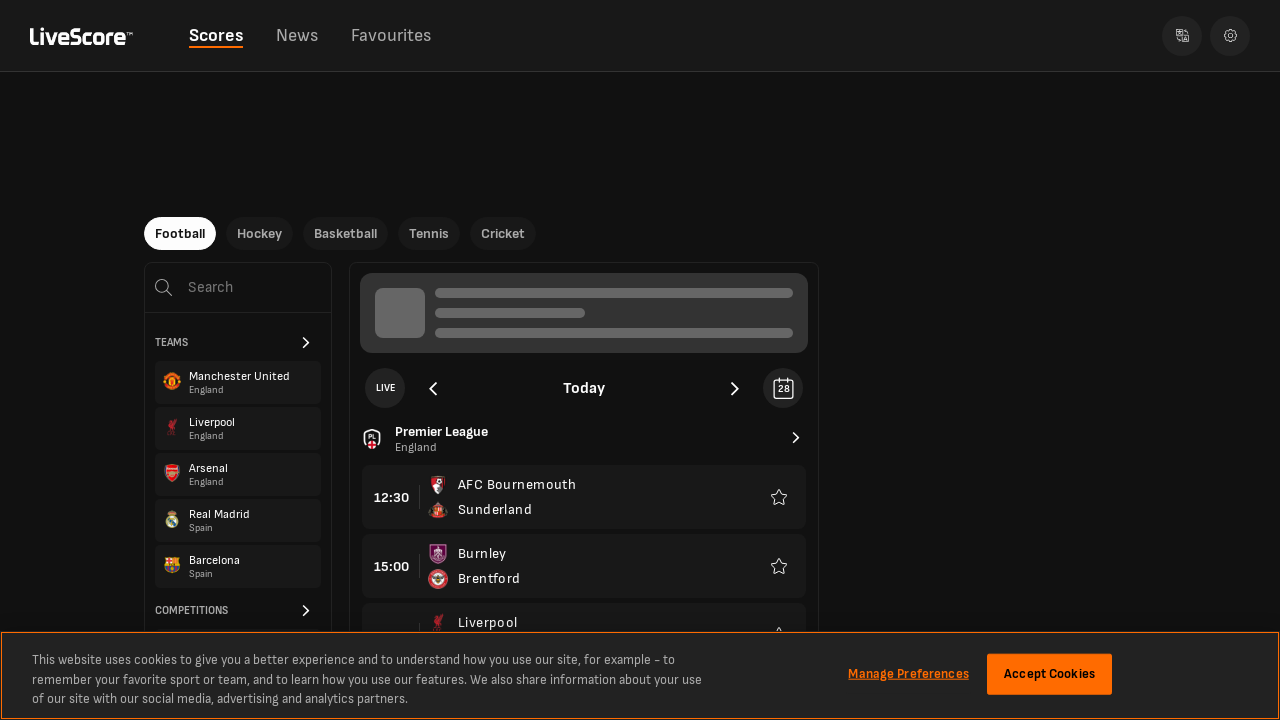

Navigated to livescore.com Champions League football section
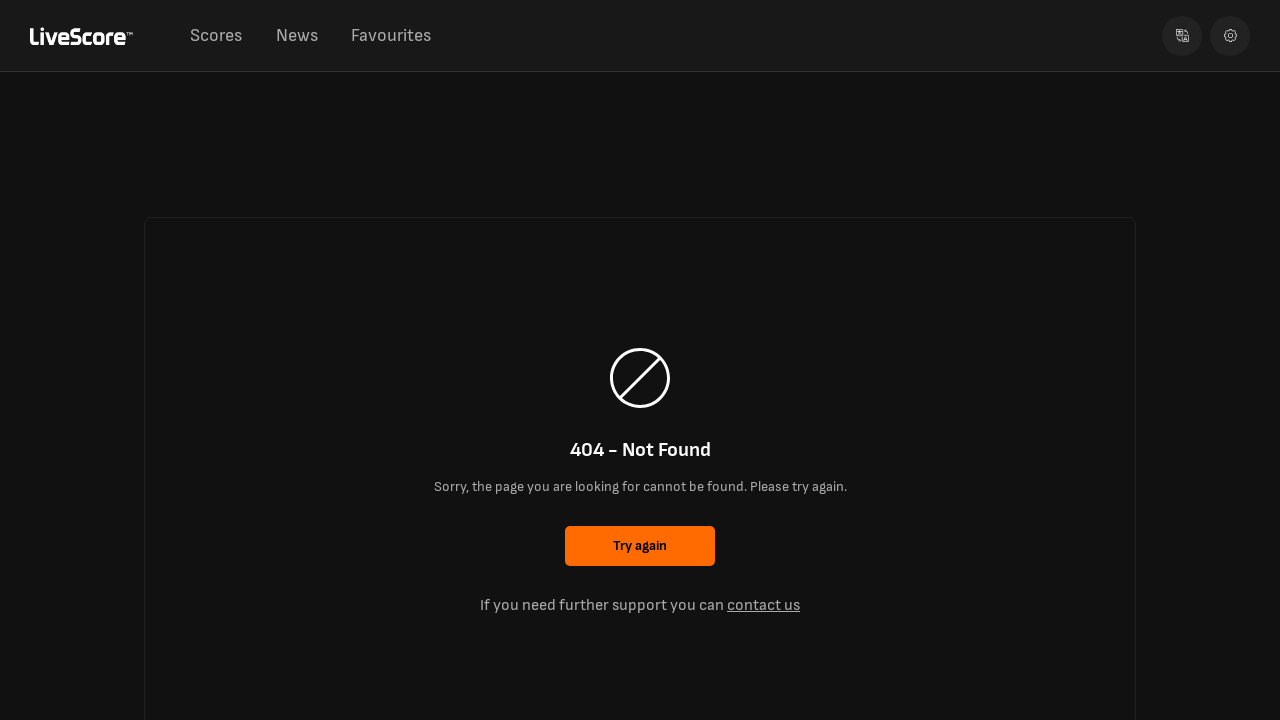

Champions League scores page loaded (domcontentloaded)
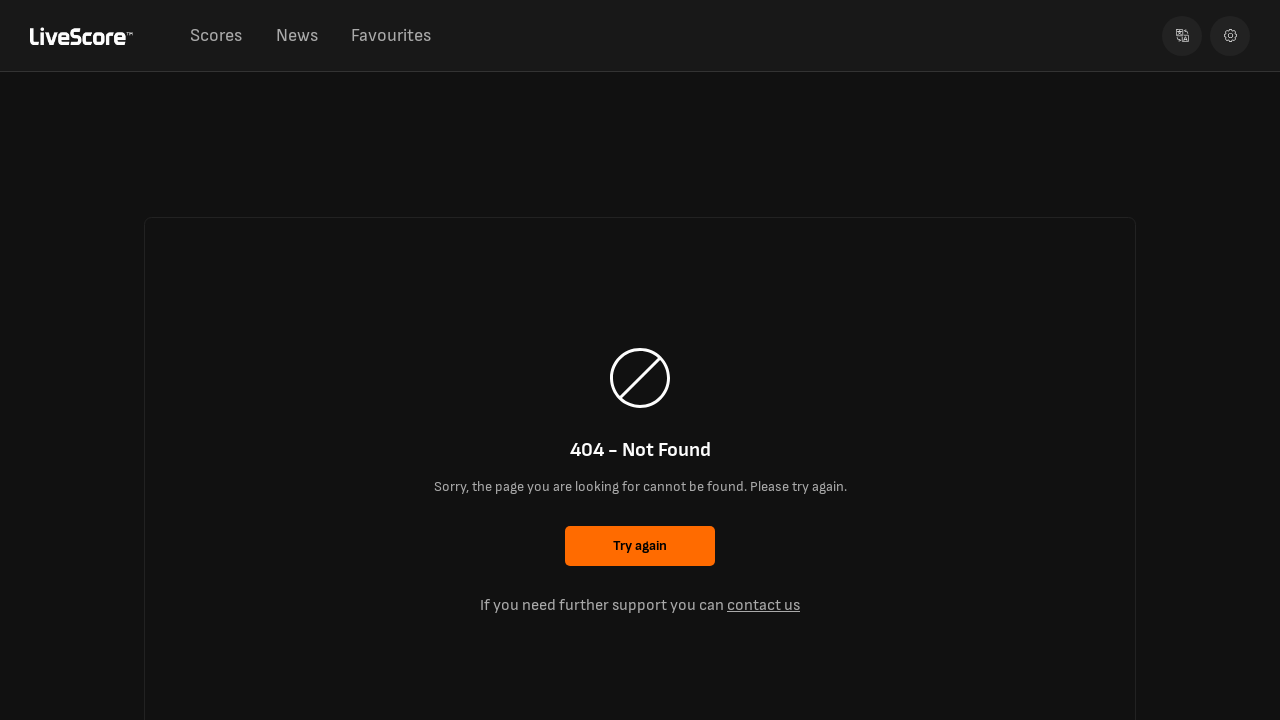

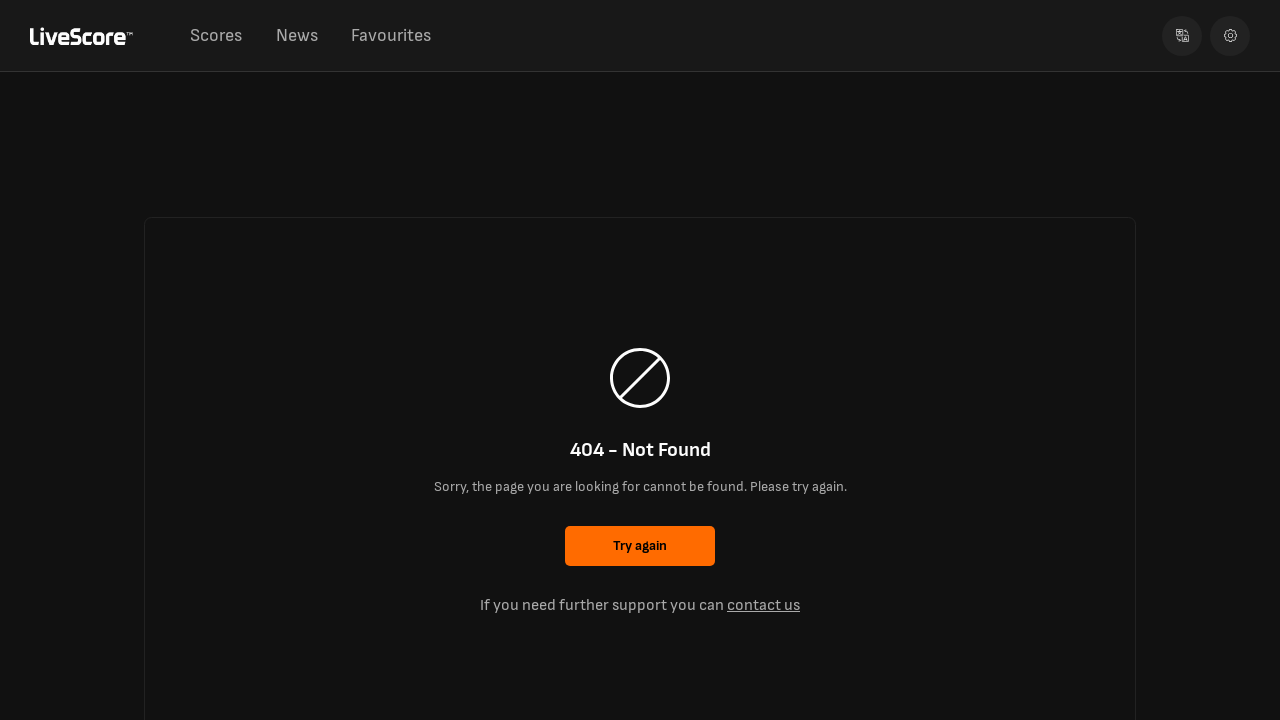